Tests drag and drop functionality by dragging one element to another

Starting URL: https://the-internet.herokuapp.com/drag_and_drop

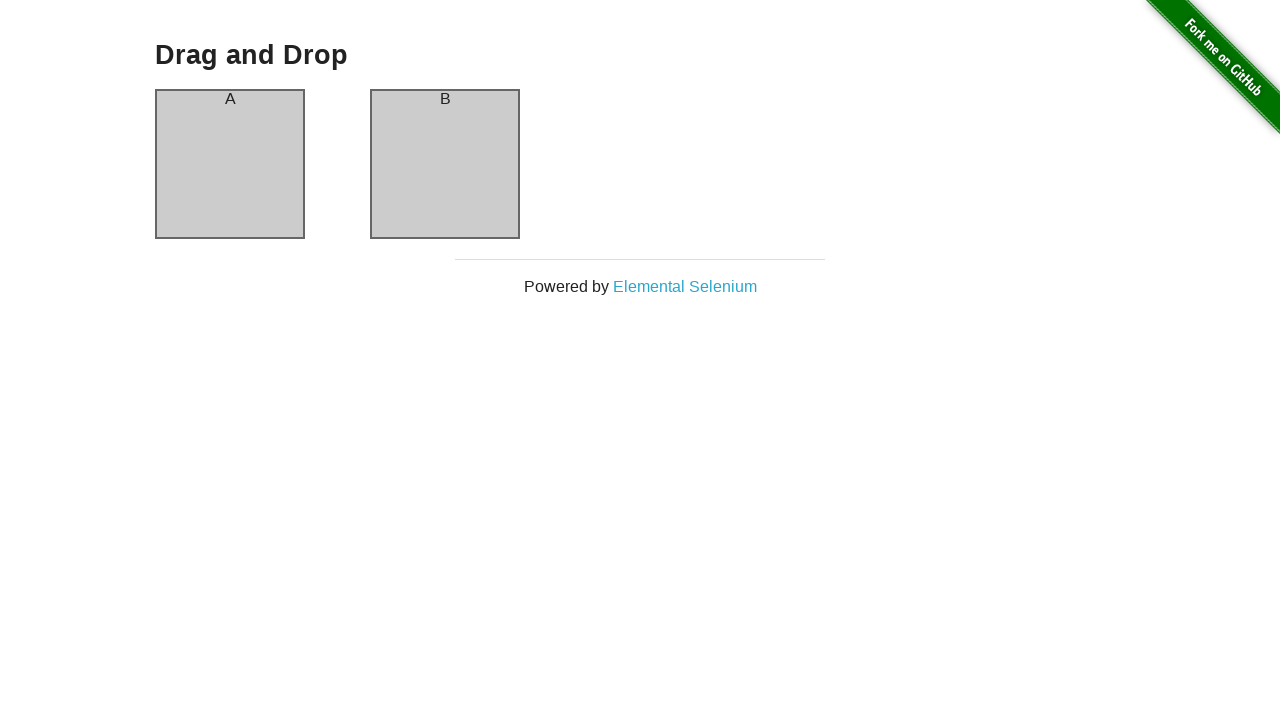

Located source element in column B
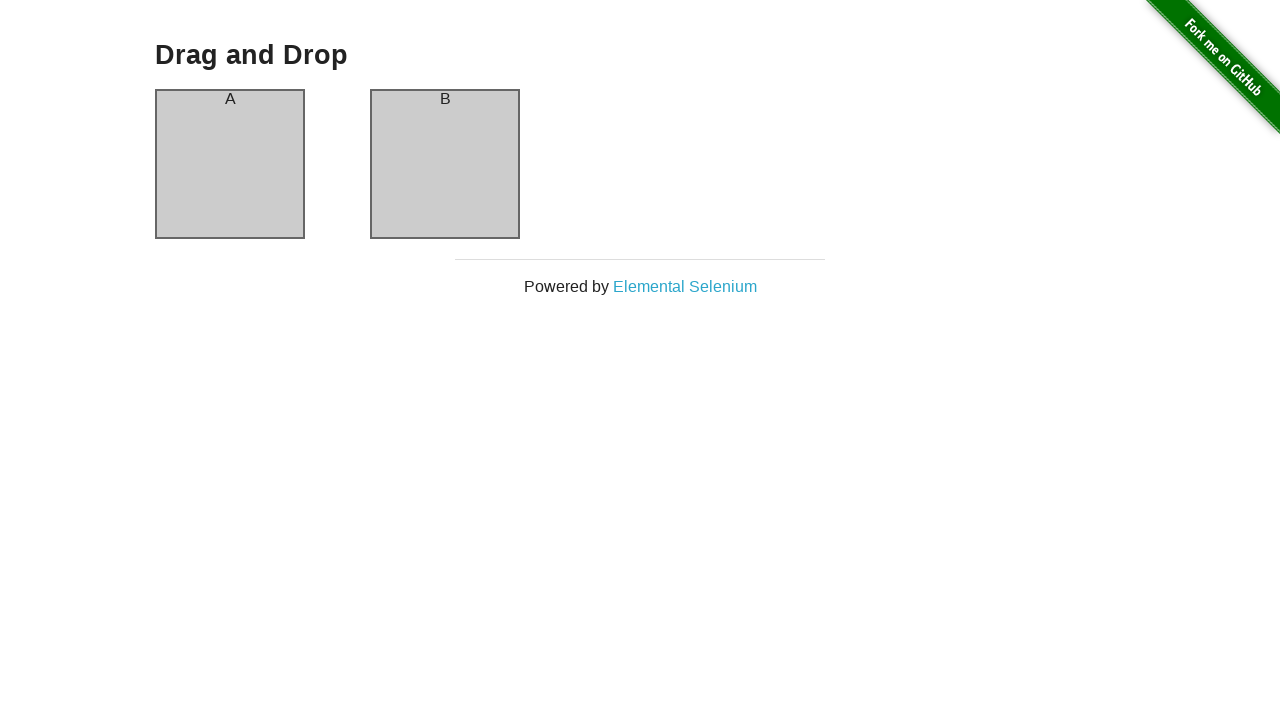

Located target element in column A
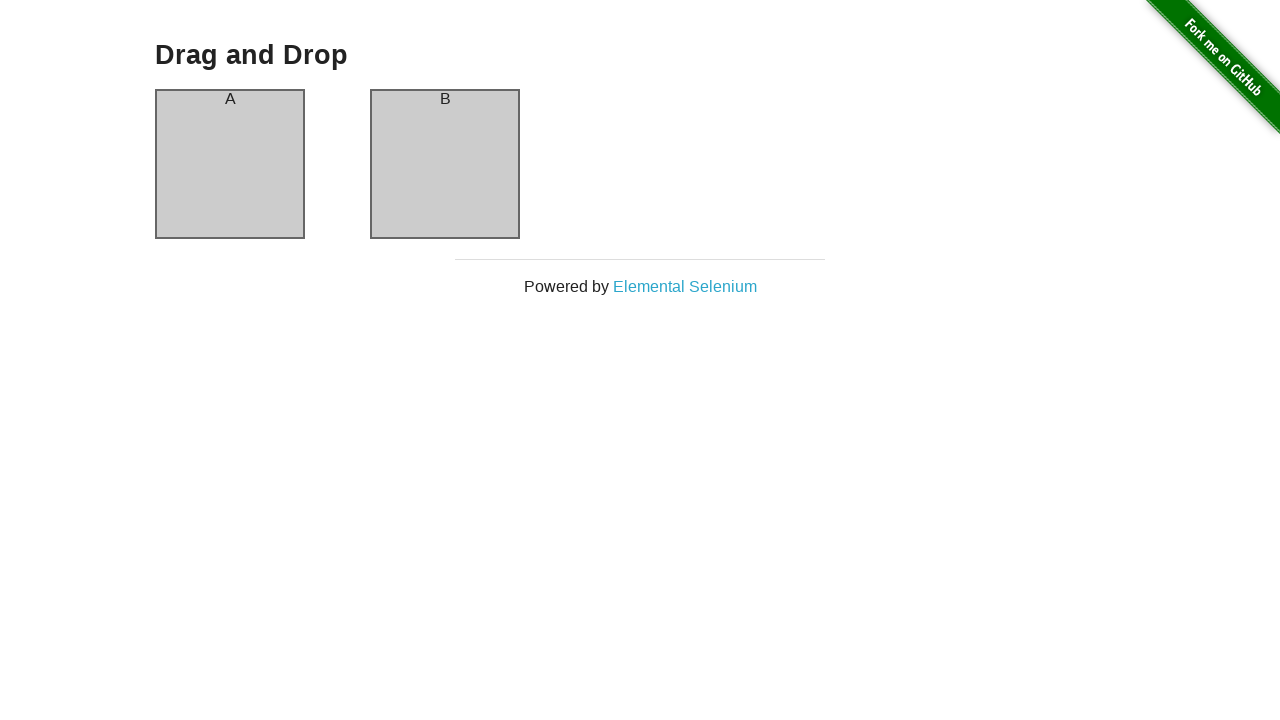

Dragged element from column B to column A at (230, 164)
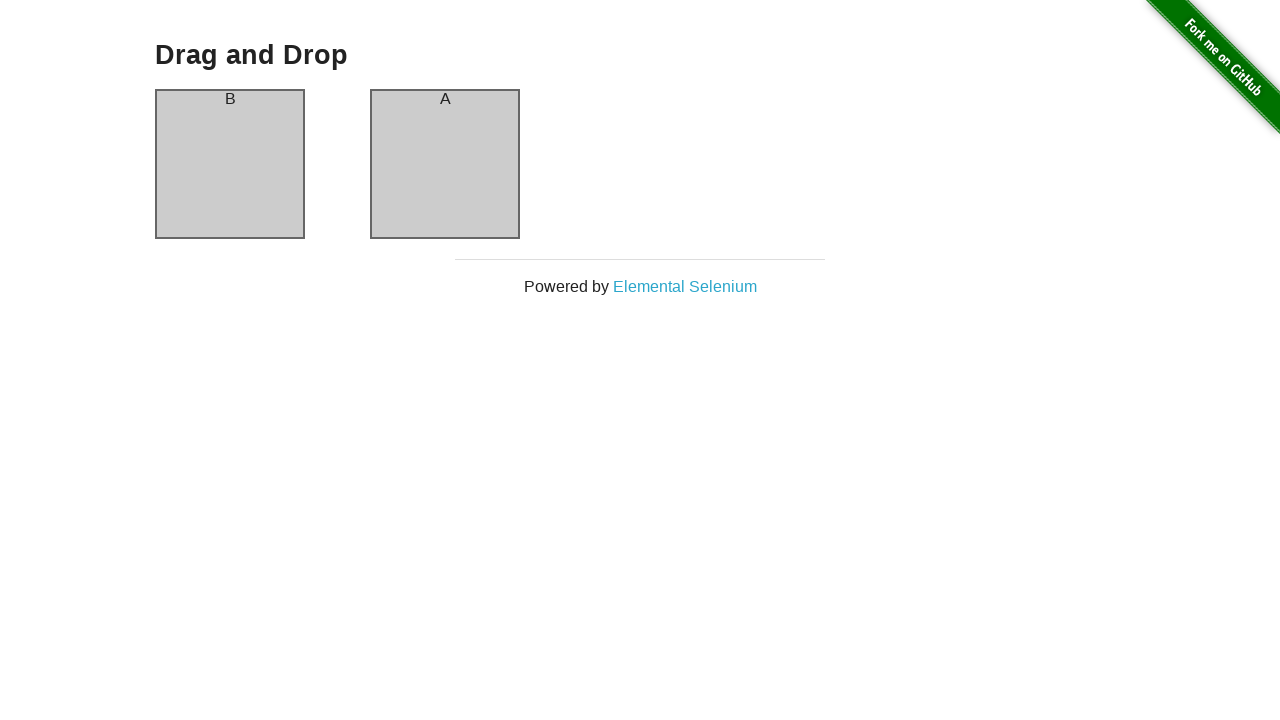

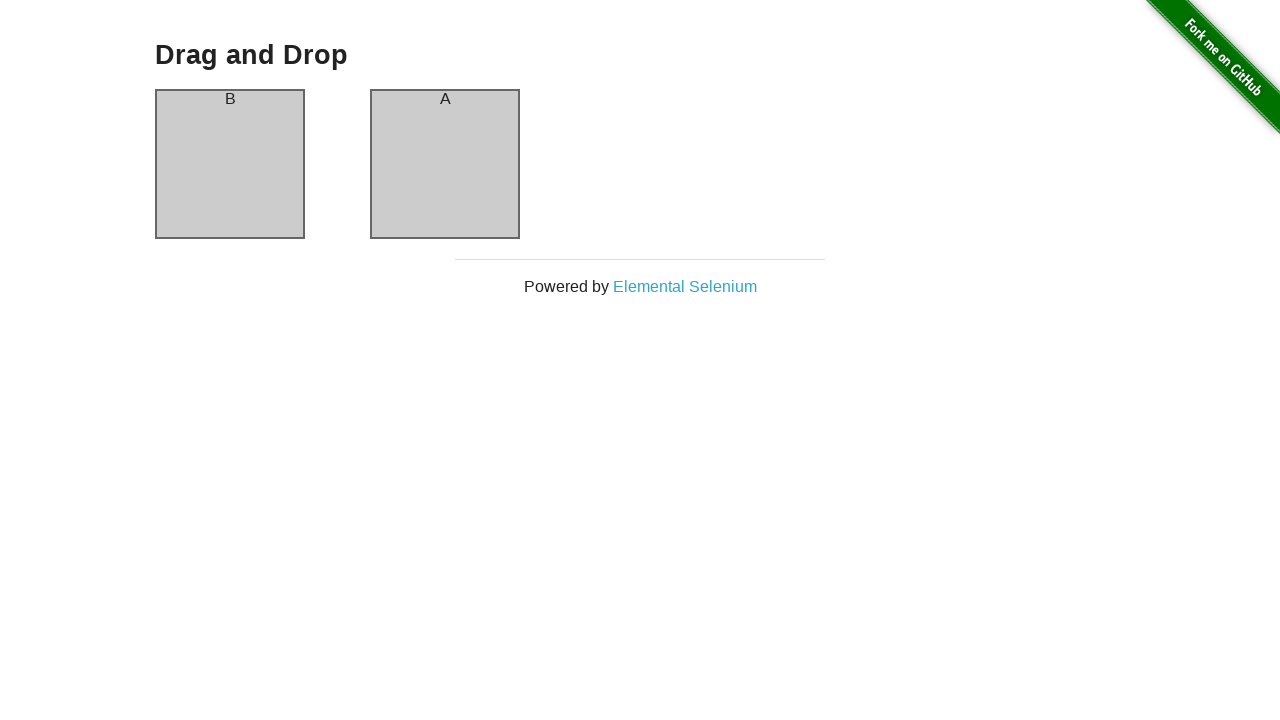